Navigates to the Heroku test site and clicks on the Checkboxes link to access the checkbox demo page

Starting URL: https://the-internet.herokuapp.com/

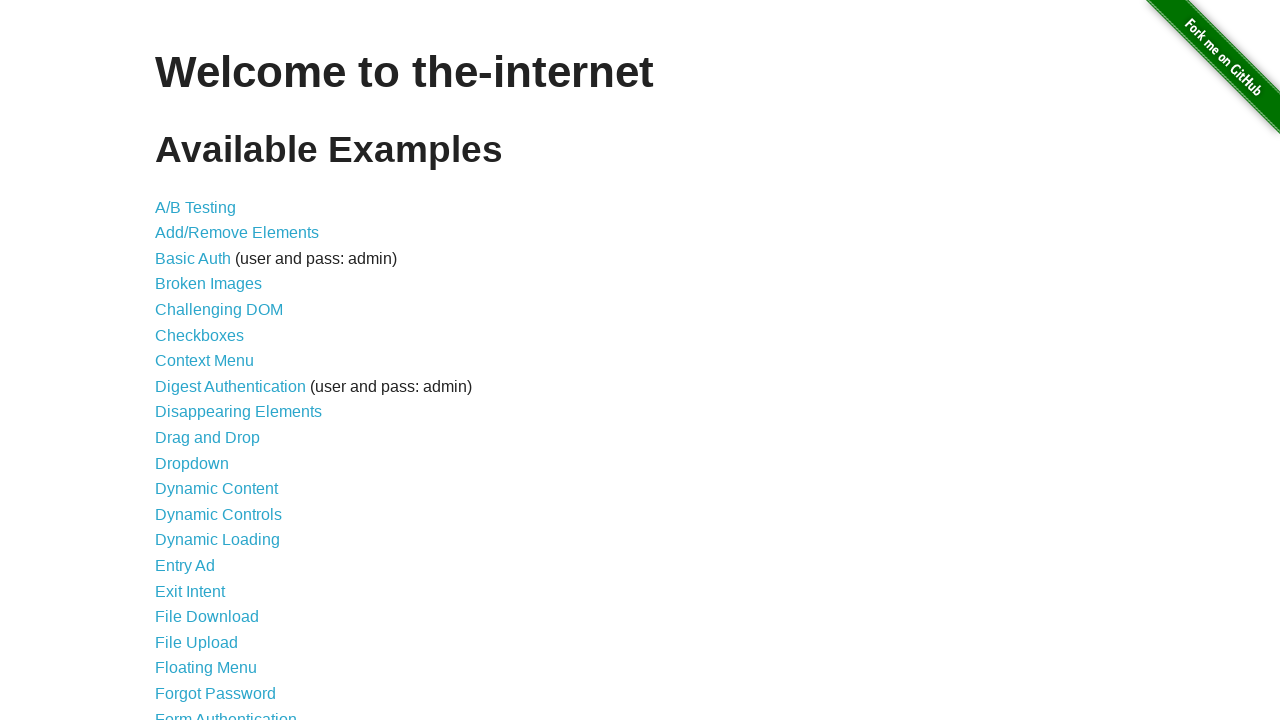

Navigated to Heroku test site homepage
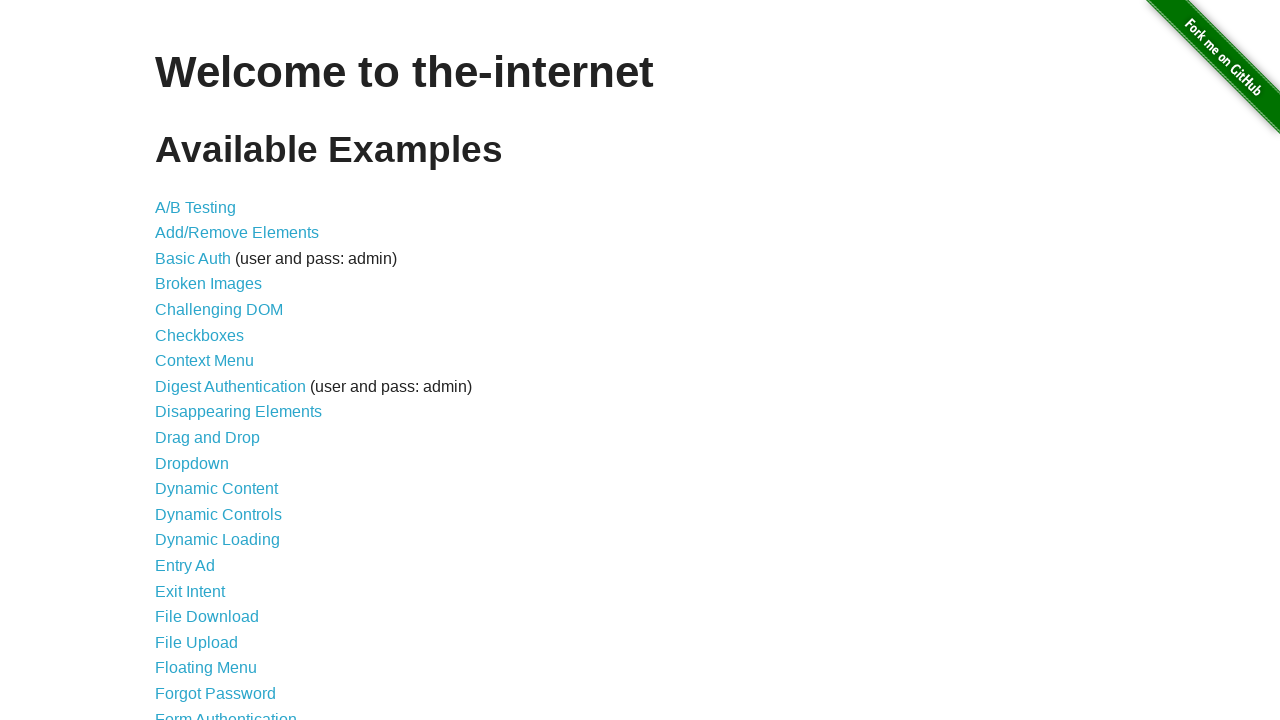

Clicked on Checkboxes link at (200, 335) on text=Checkboxes
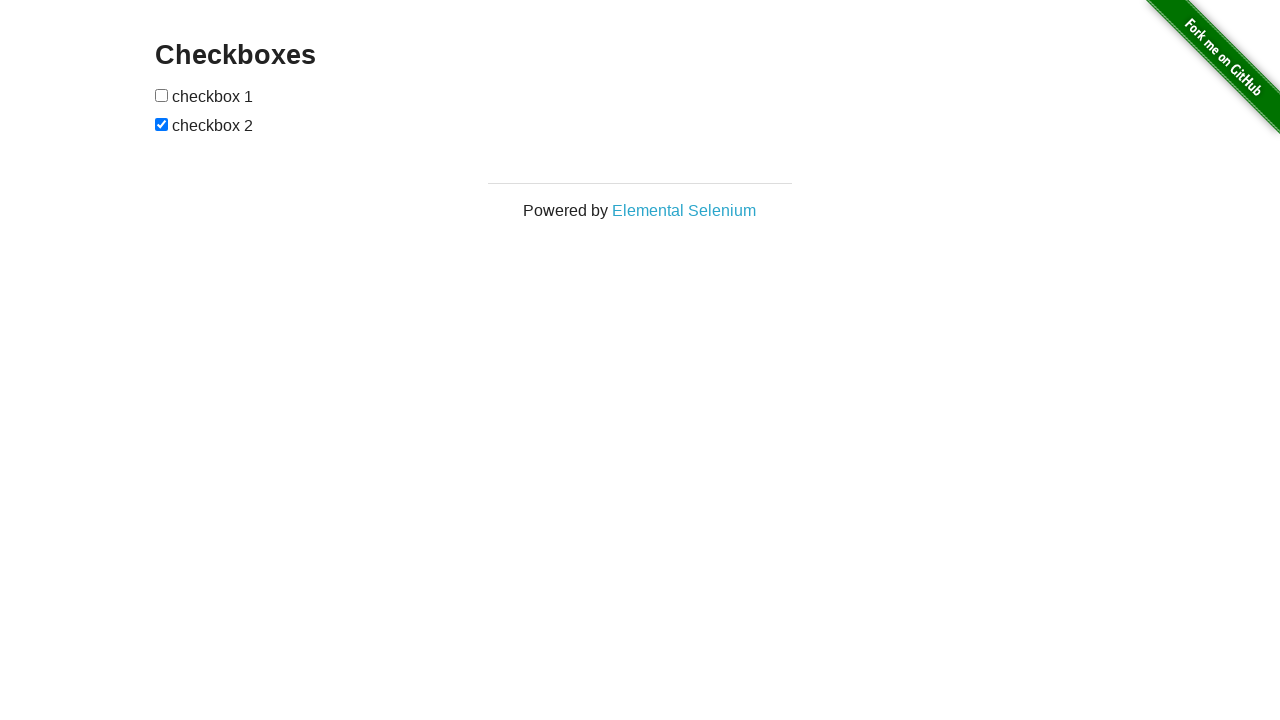

Checkboxes page loaded successfully
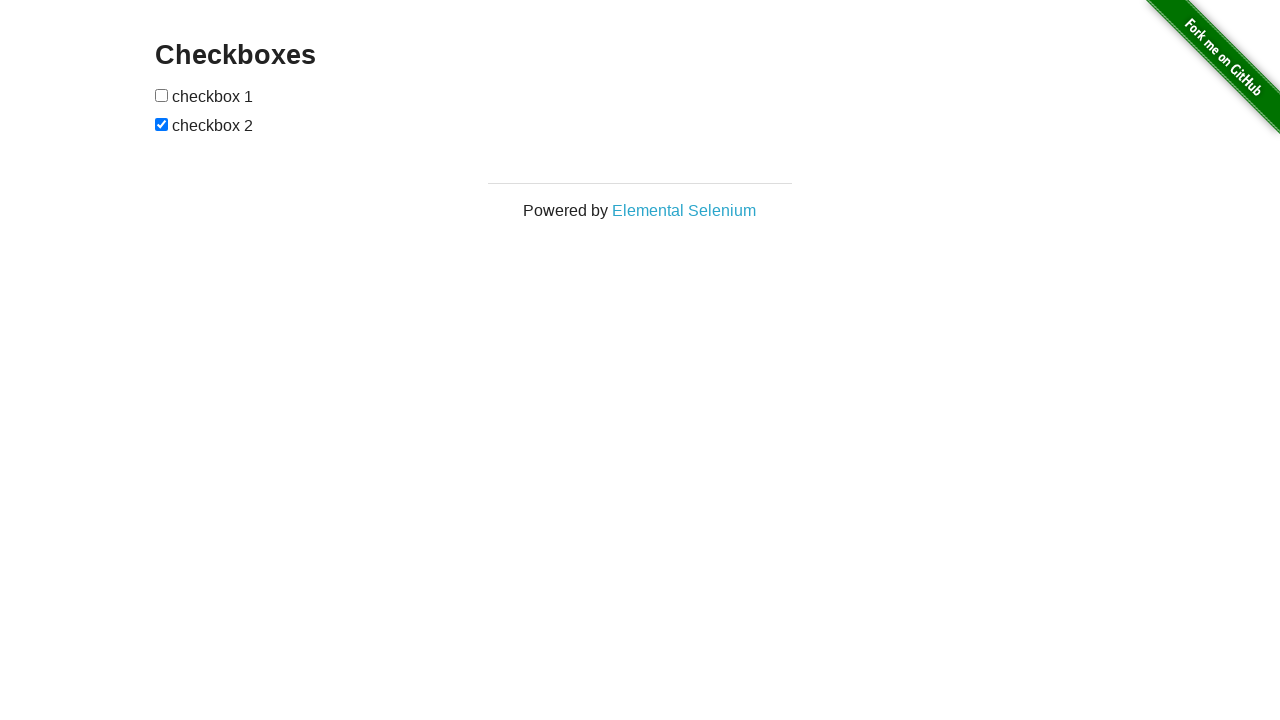

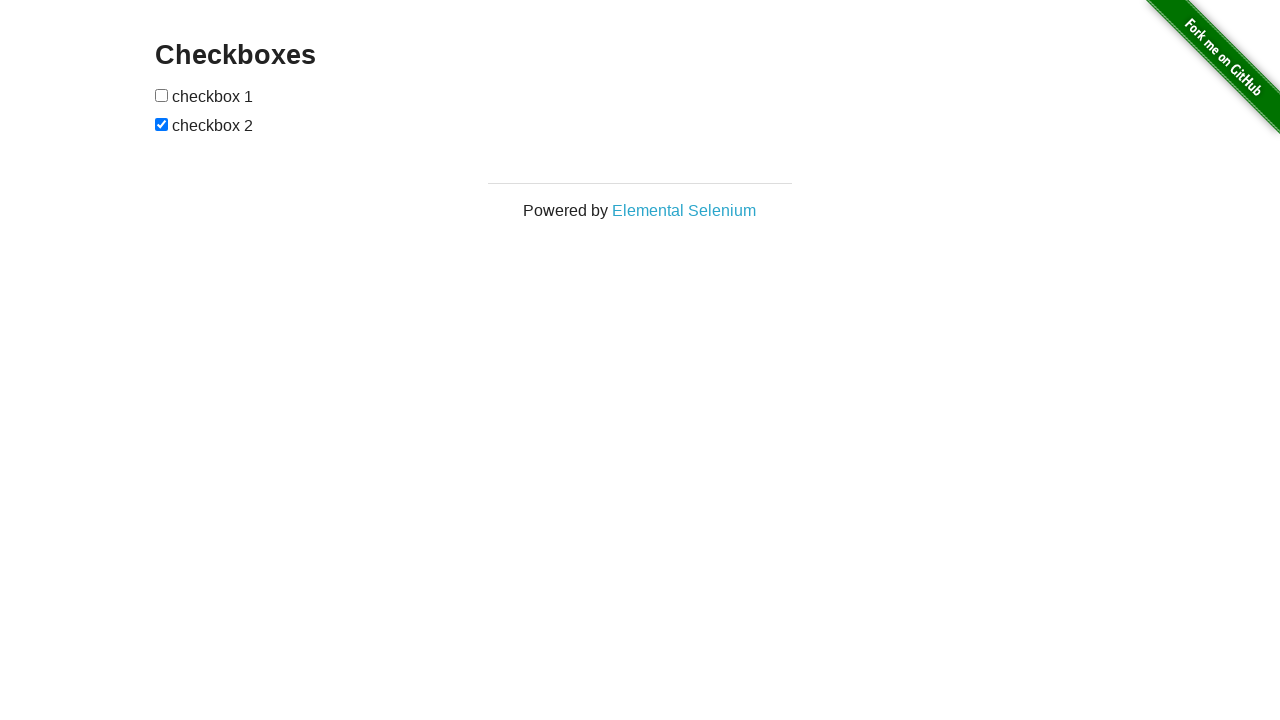